Tests a triangle classification form by entering three side values (A, B, C) and submitting to verify the triangle type is correctly identified (equilateral, isosceles, right-angled, etc.)

Starting URL: https://playground.learnqa.ru/puzzle/triangle/

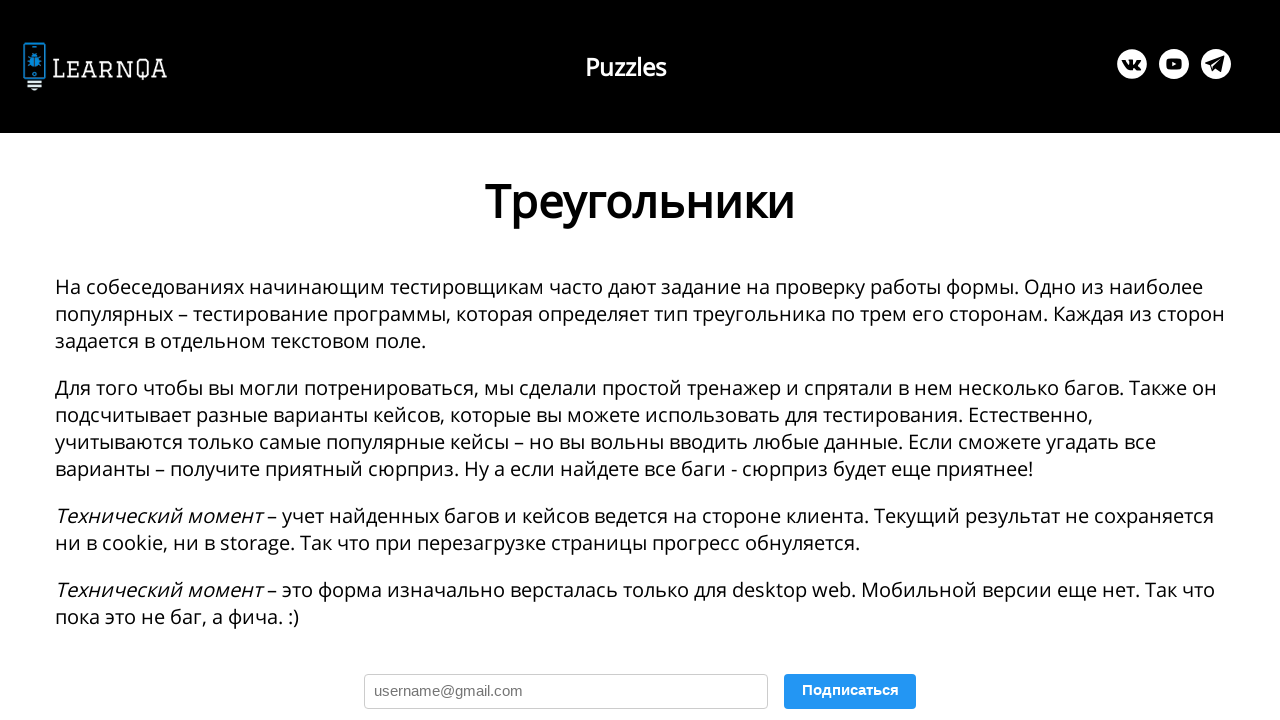

Waited for page to fully load
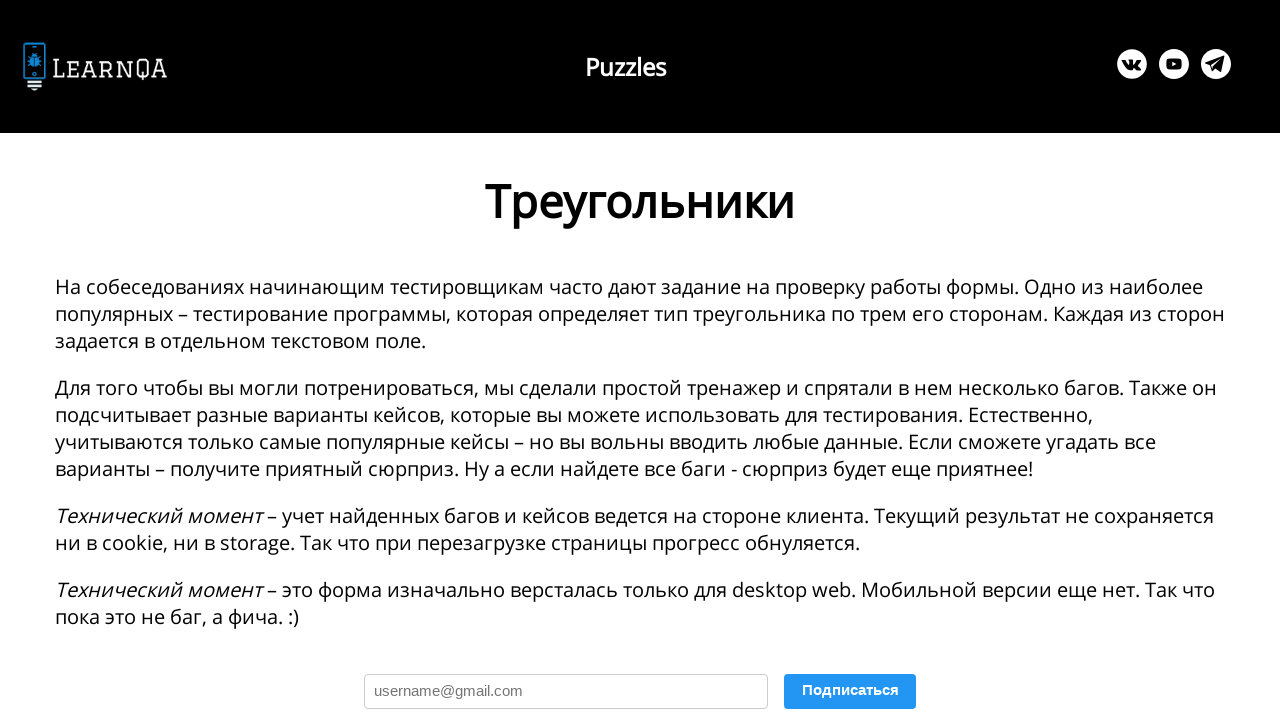

Clicked minimize button to dismiss overlay at (640, 360) on [onclick]
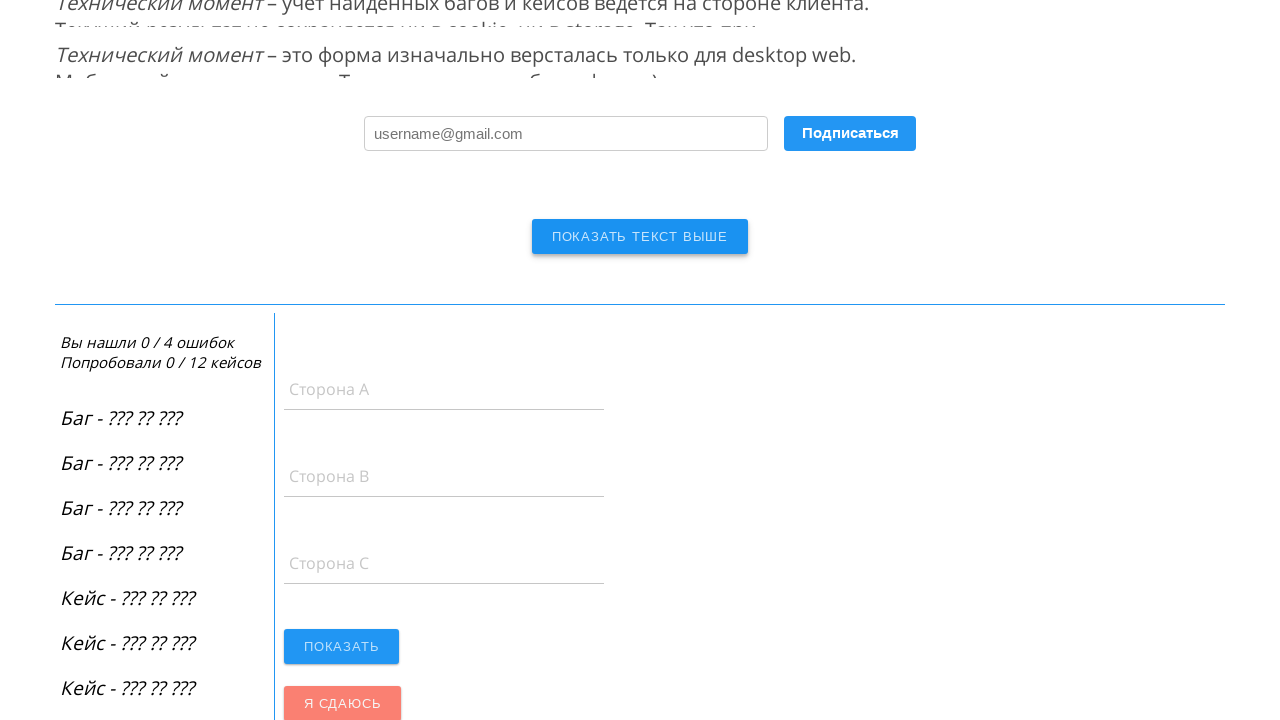

Filled side A with 100 for equilateral triangle test on .js_a
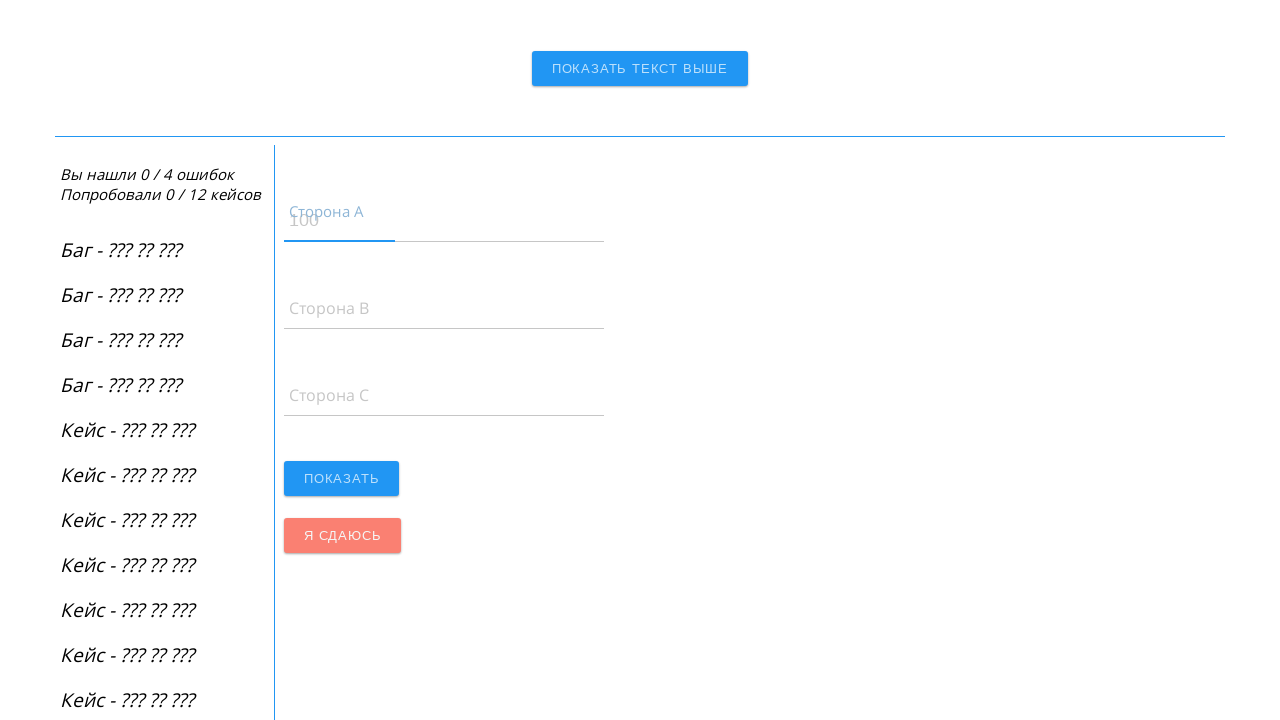

Filled side B with 100 on .js_b
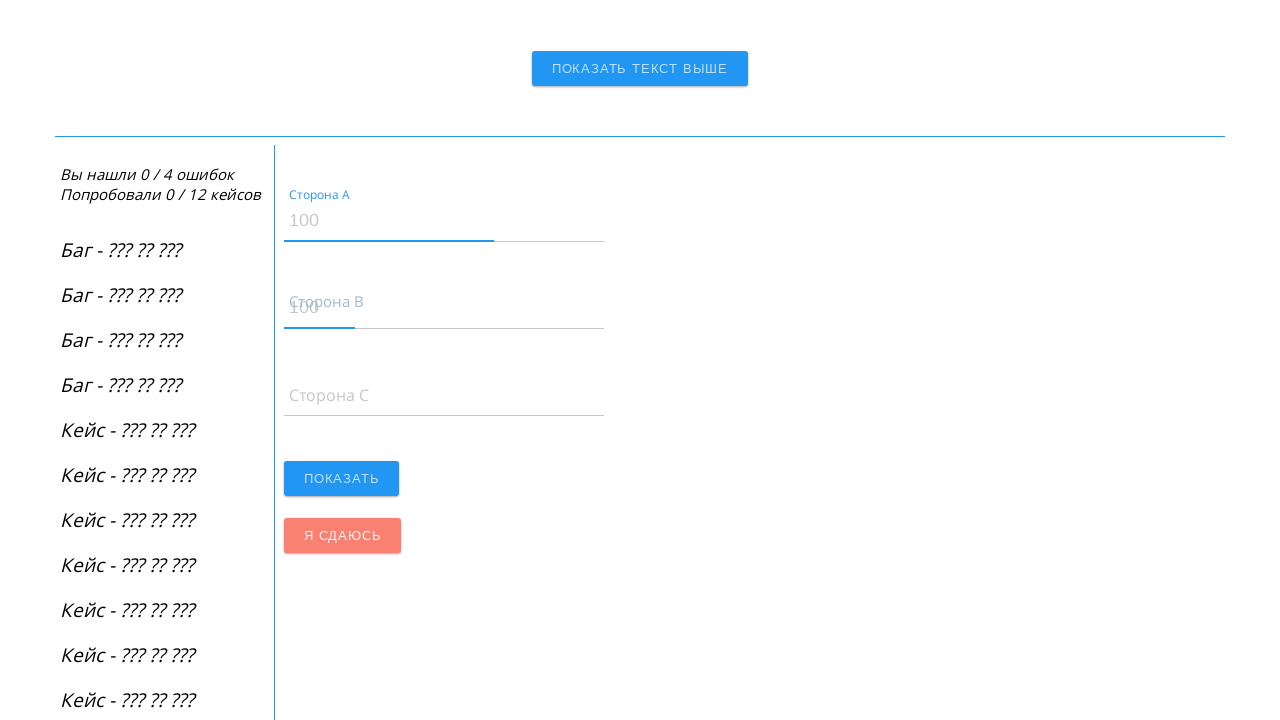

Filled side C with 100 on .js_c
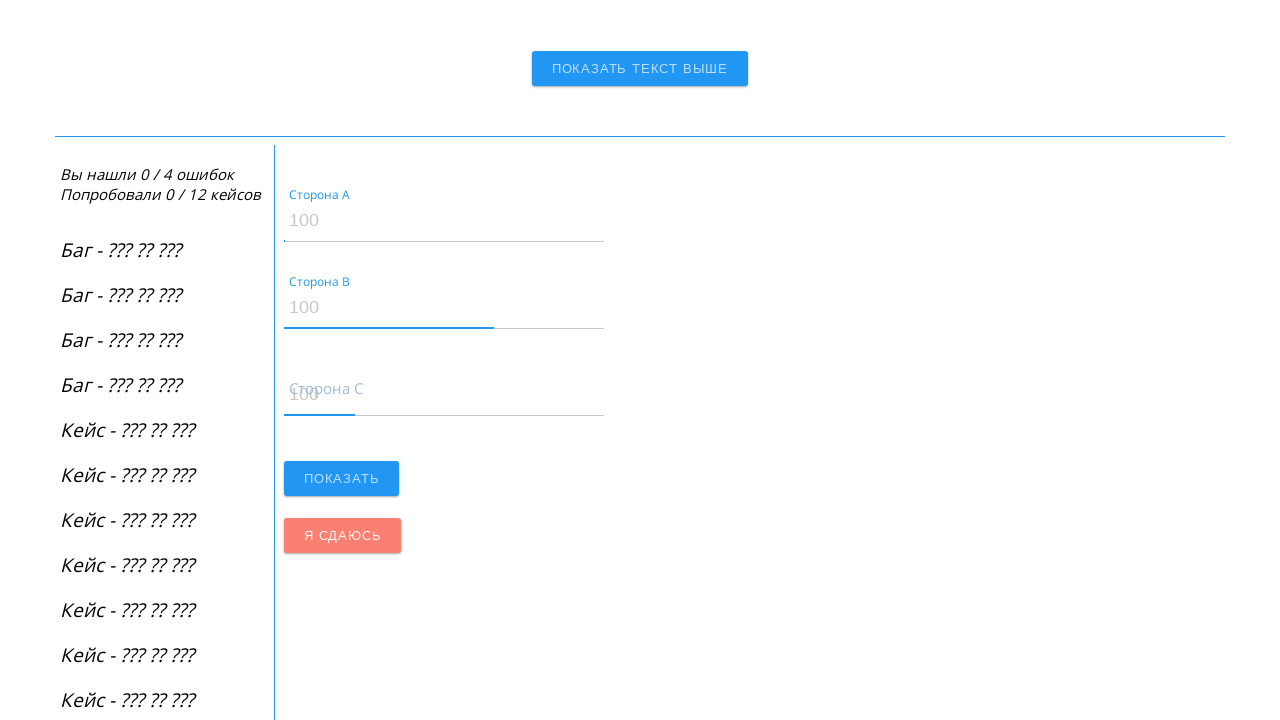

Submitted form for equilateral triangle (100, 100, 100) at (342, 478) on .btn-submit
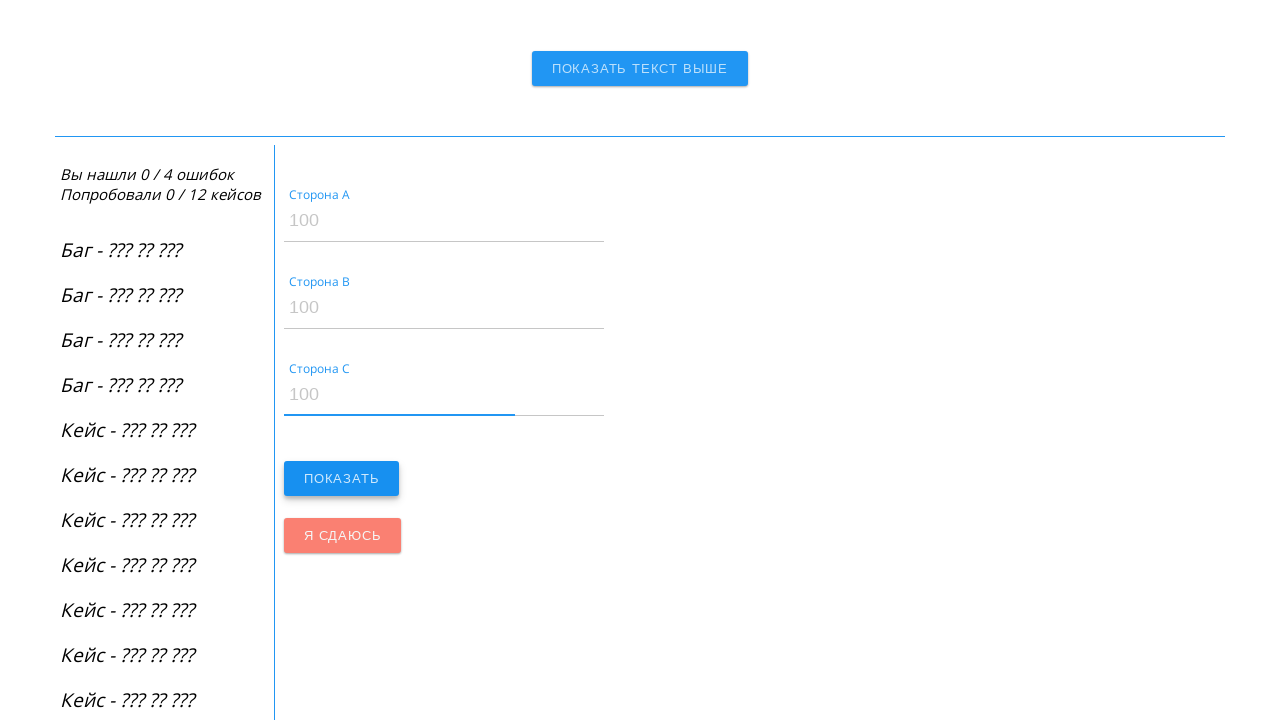

Equilateral triangle result loaded
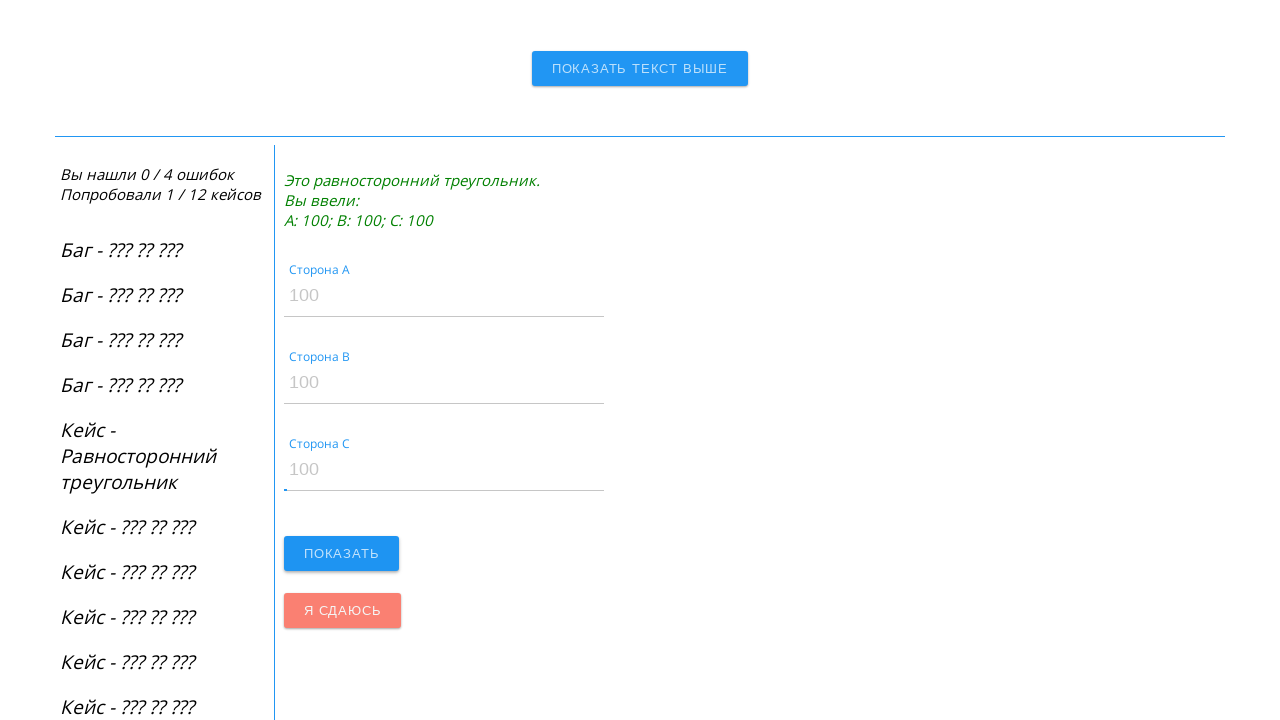

Filled side A with 10 for isosceles triangle test on .js_a
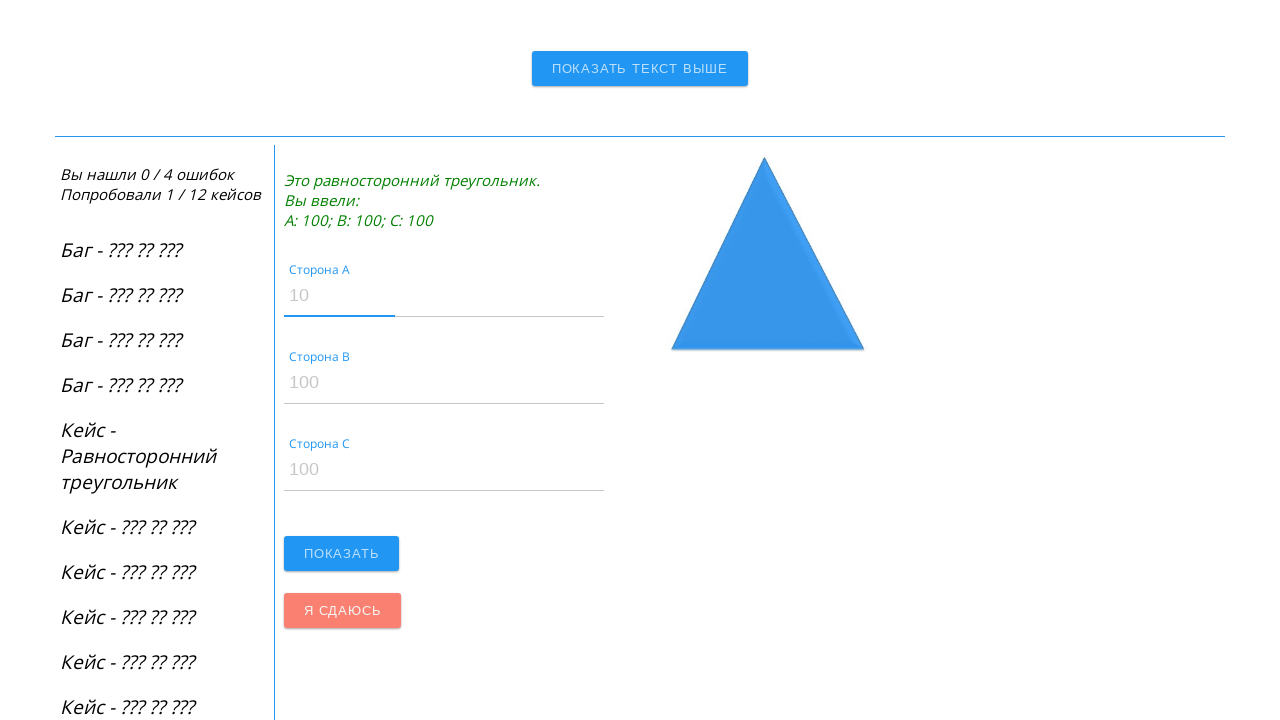

Filled side B with 10 on .js_b
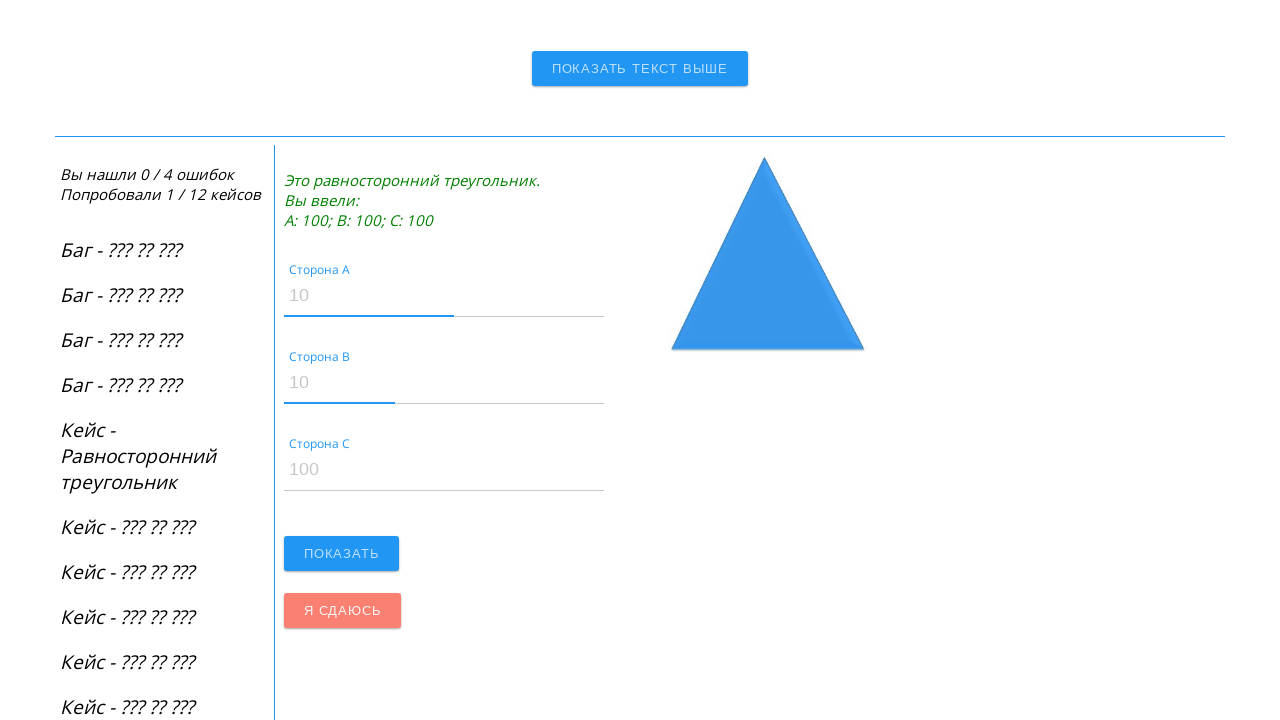

Filled side C with 5 on .js_c
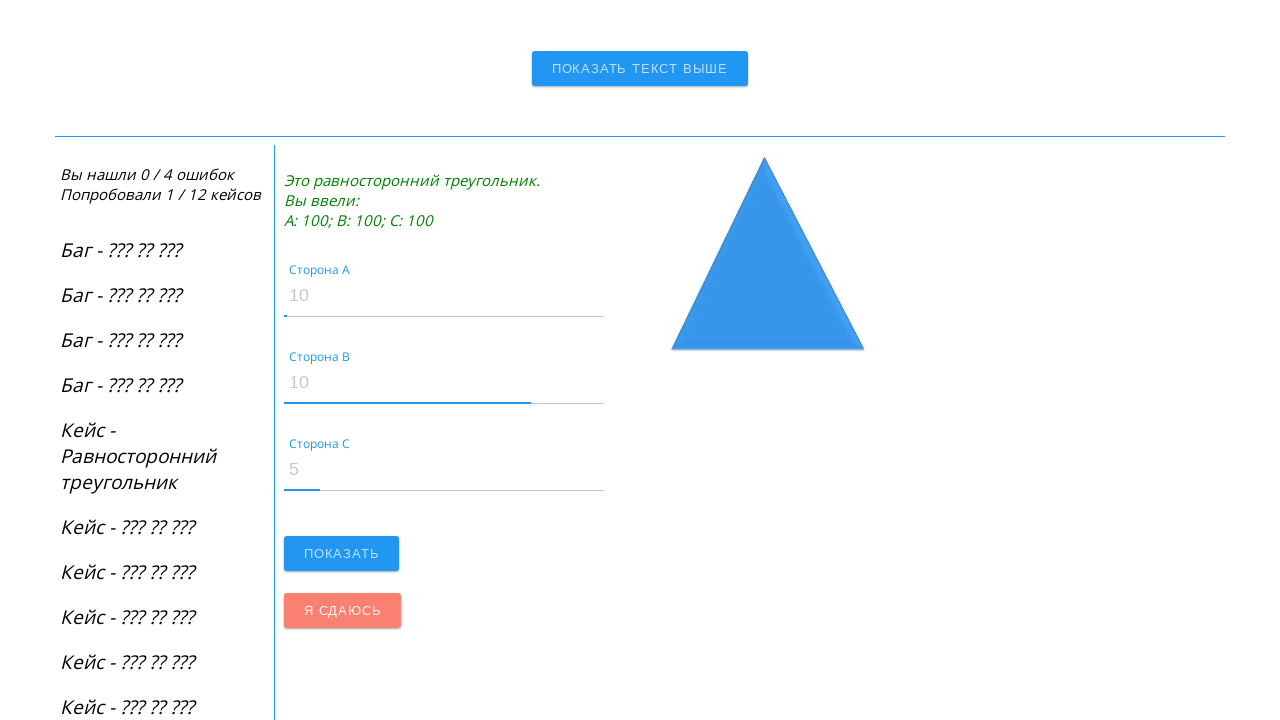

Submitted form for isosceles triangle (10, 10, 5) at (342, 553) on .btn-submit
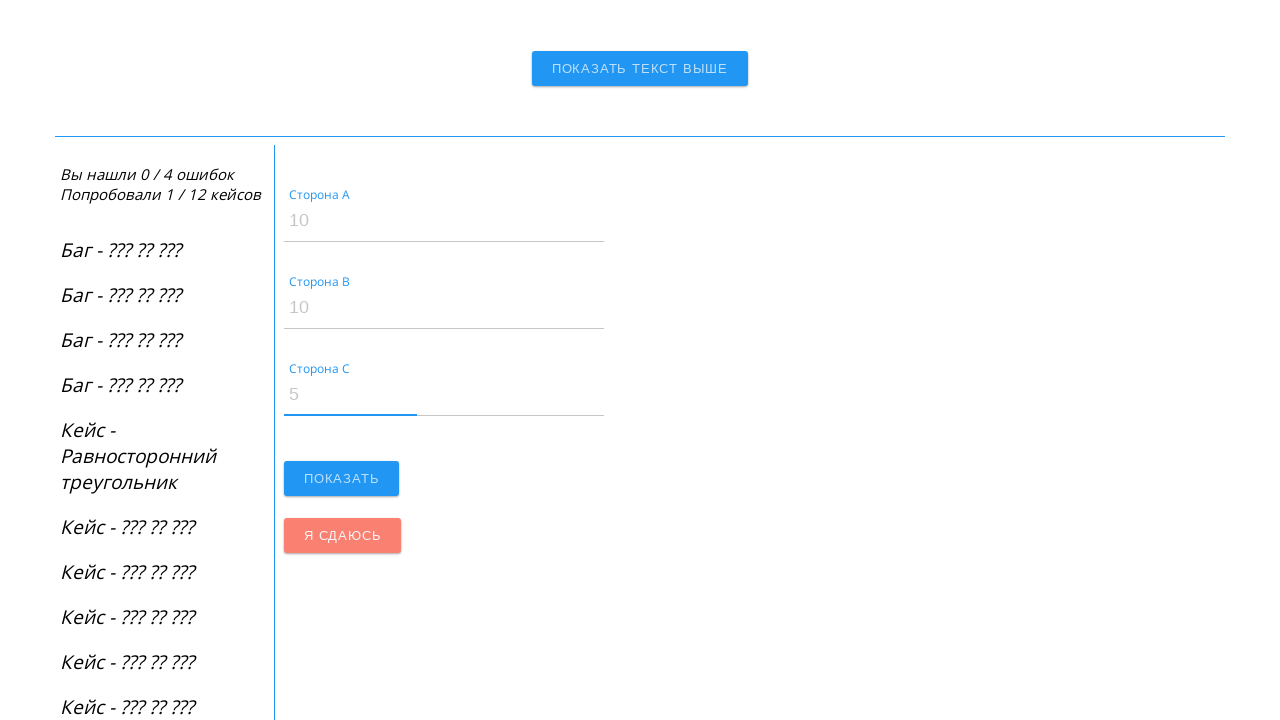

Isosceles triangle result loaded
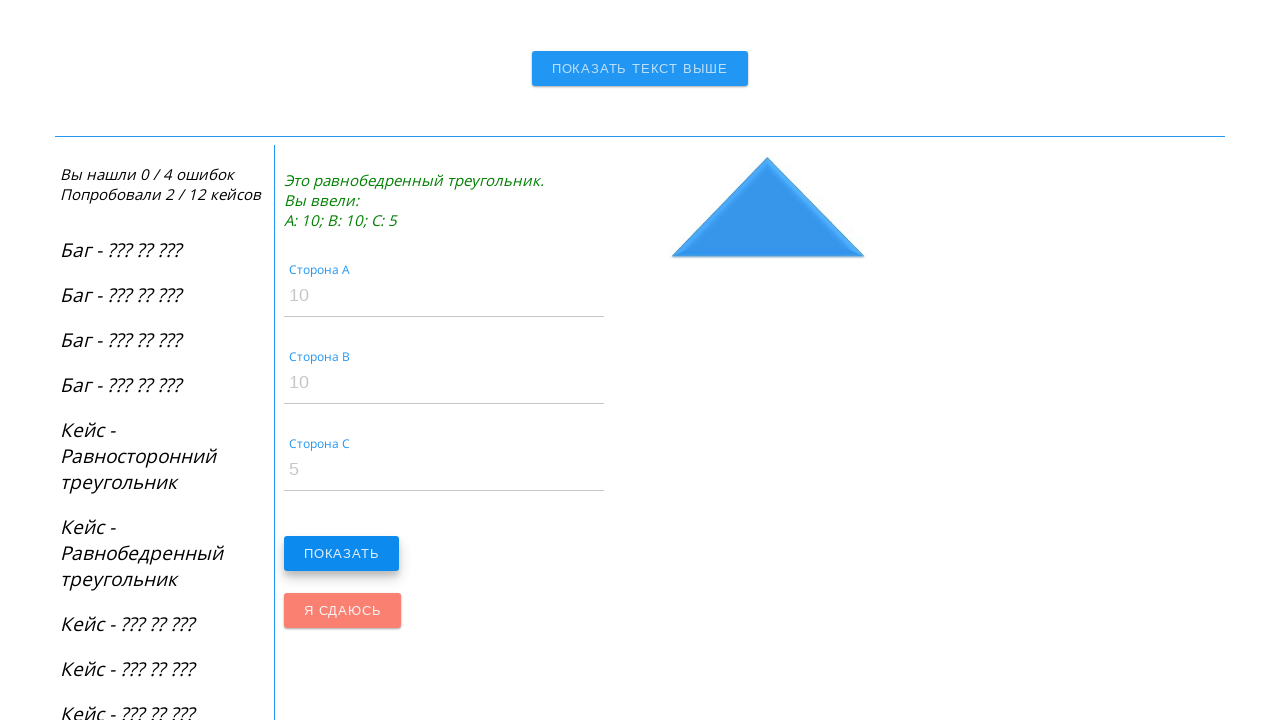

Filled side A with 3 for right-angled triangle test on .js_a
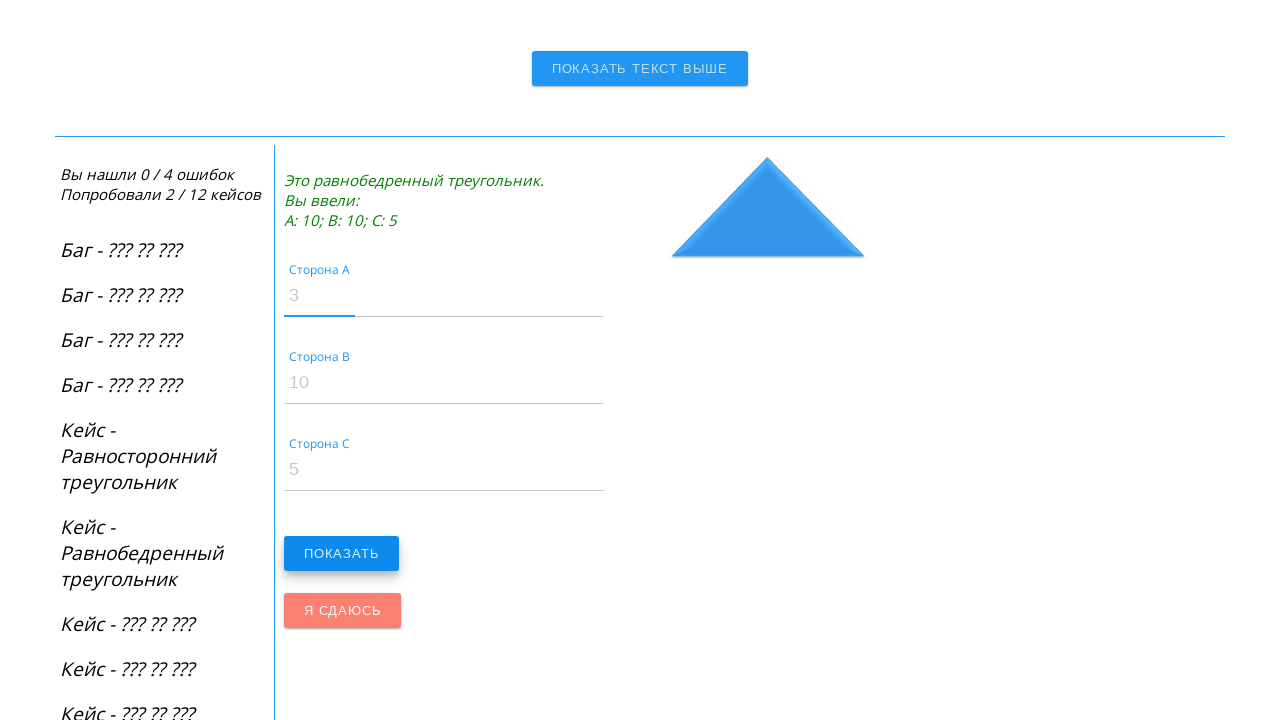

Filled side B with 4 on .js_b
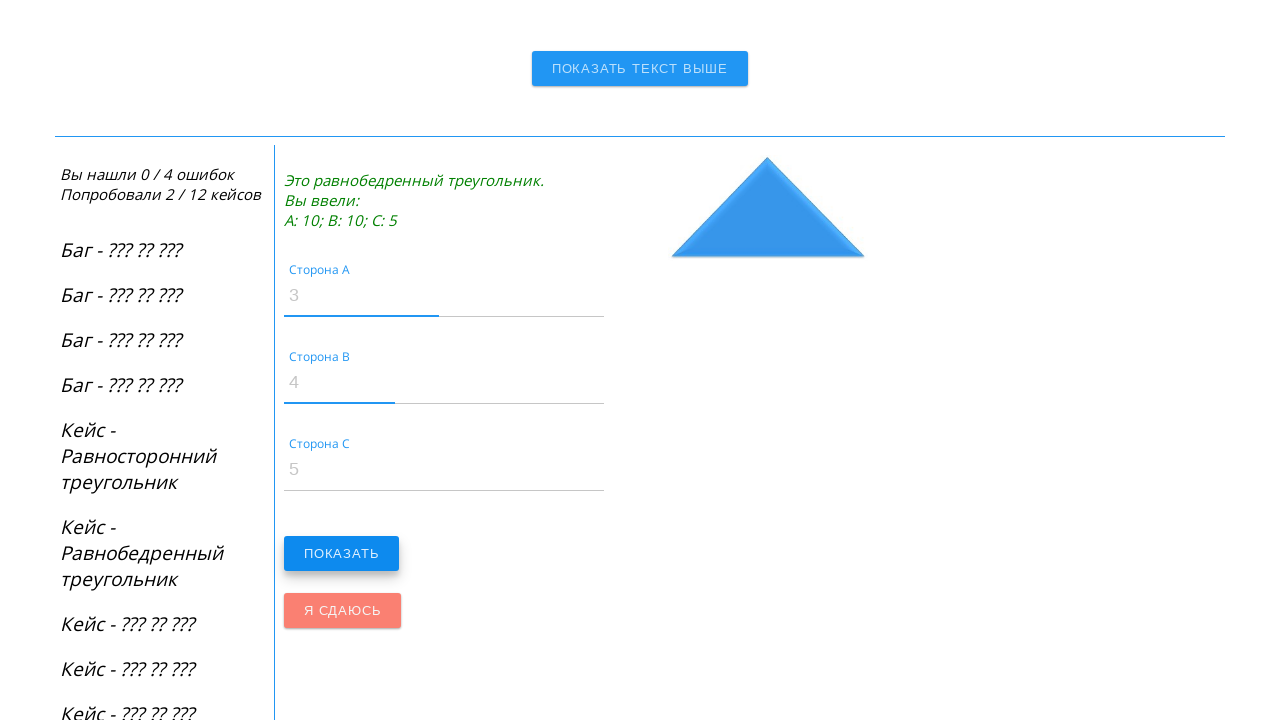

Filled side C with 5 on .js_c
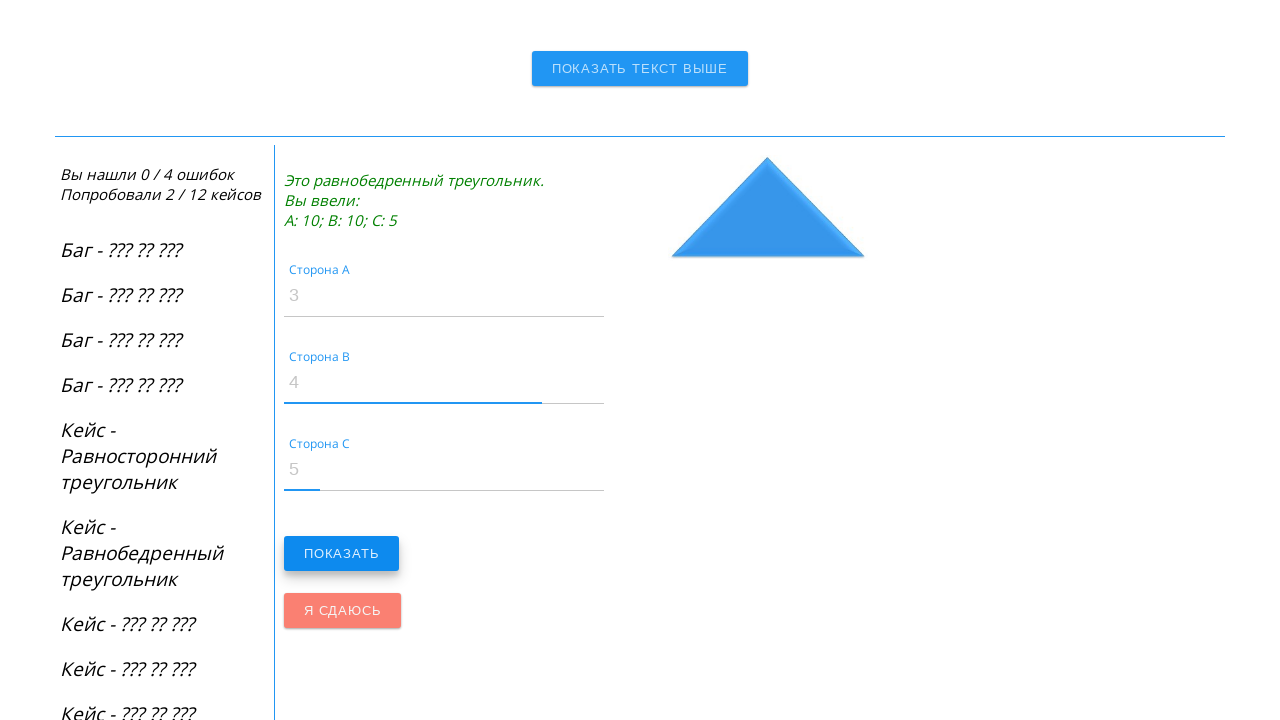

Submitted form for right-angled triangle (3, 4, 5) at (342, 553) on .btn-submit
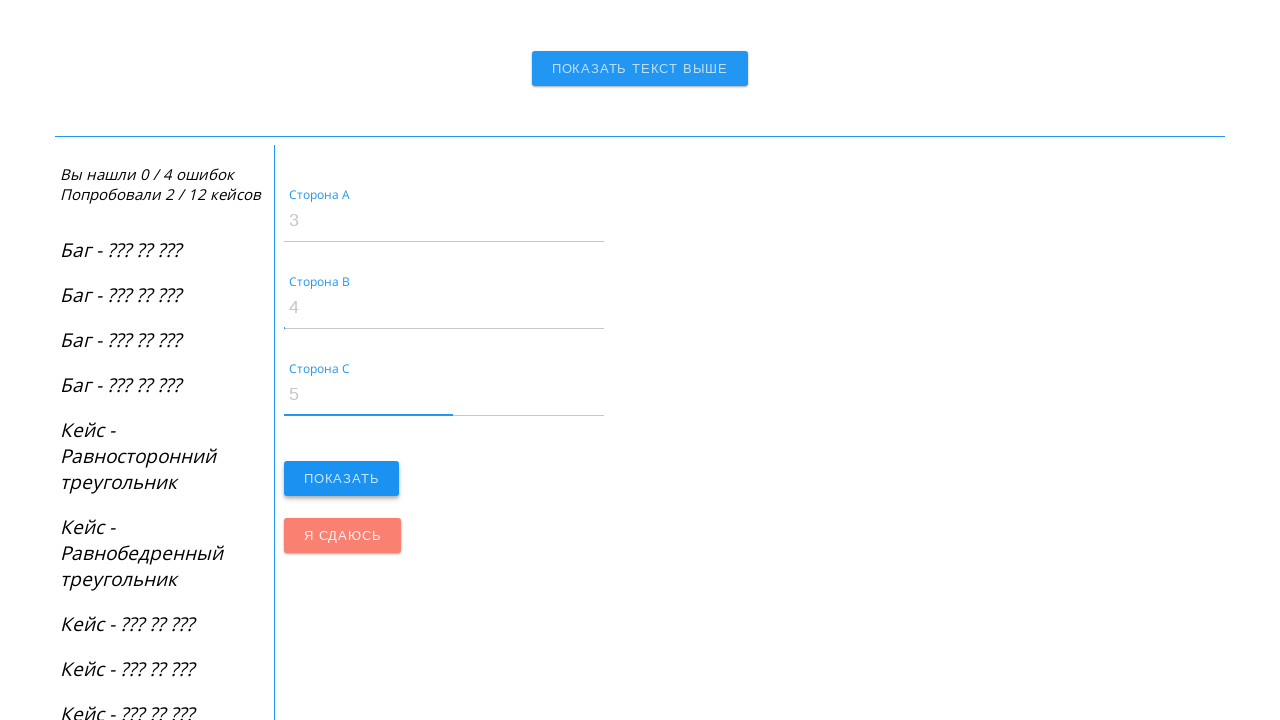

Right-angled triangle result loaded
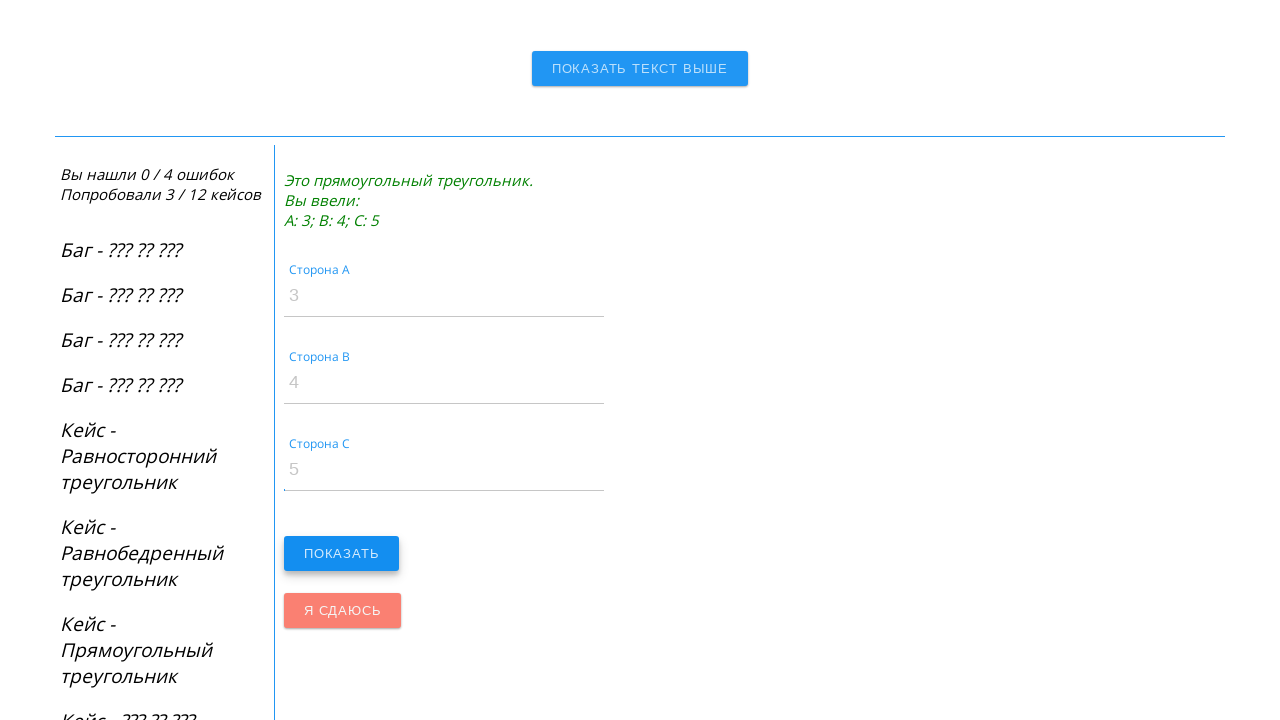

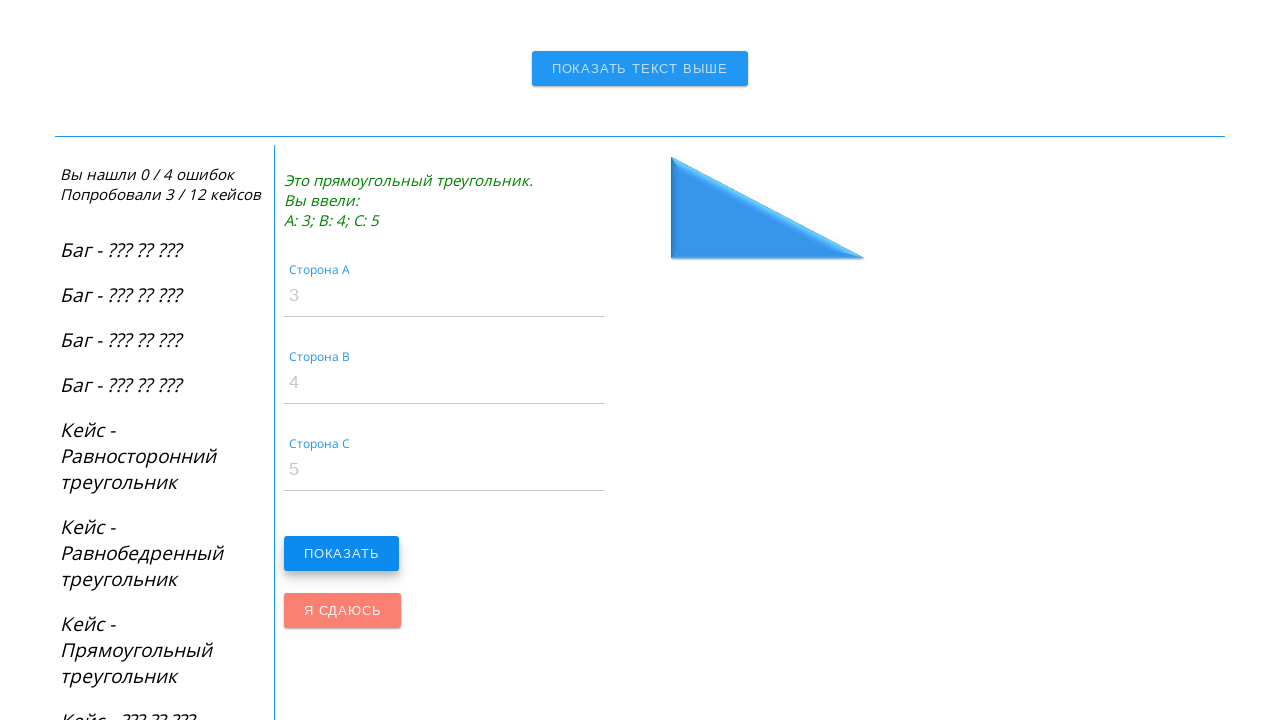